Clicks the GitHub Status link

Starting URL: https://github.com/about

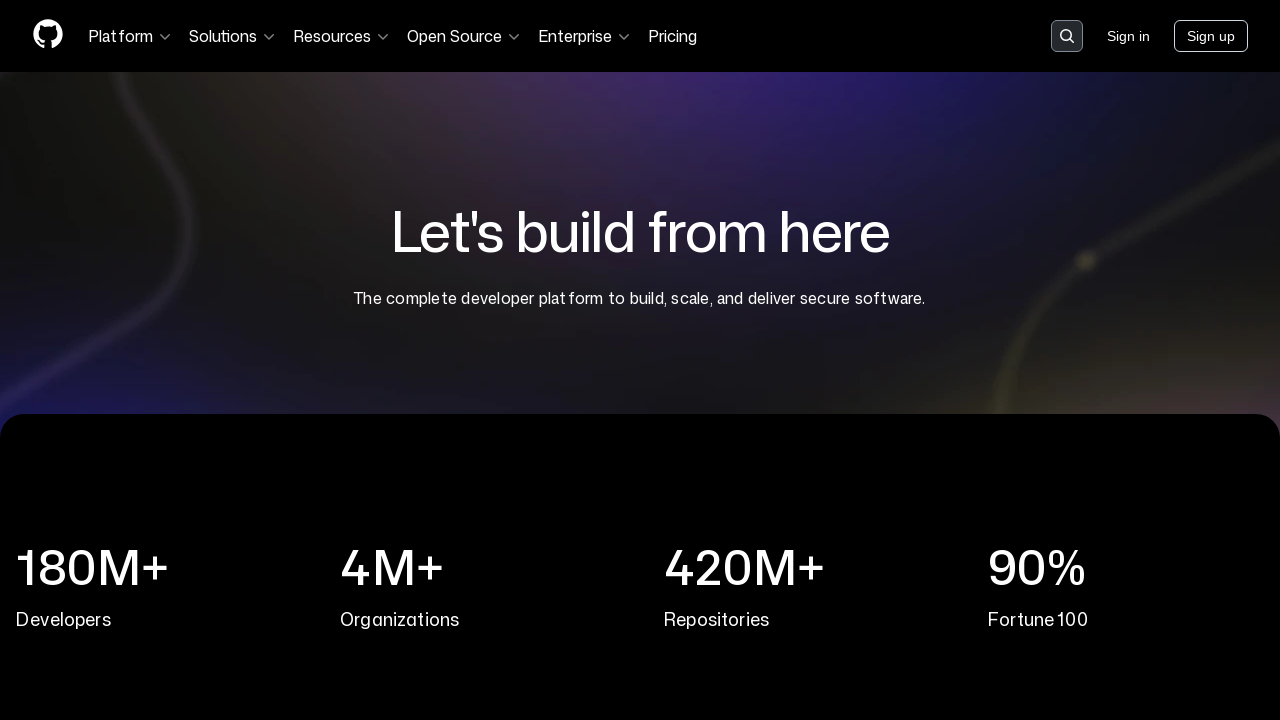

Waited for GitHub Status link to be visible
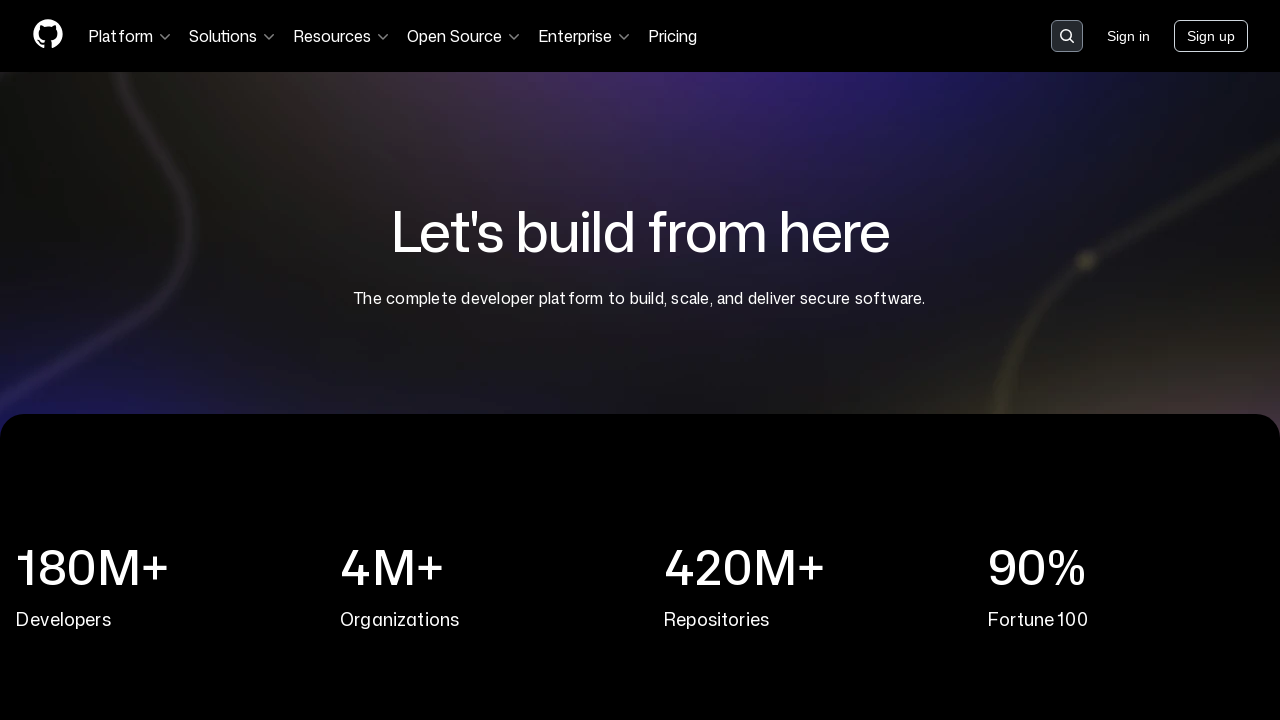

Clicked GitHub Status link at (208, 424) on text=GitHub Status
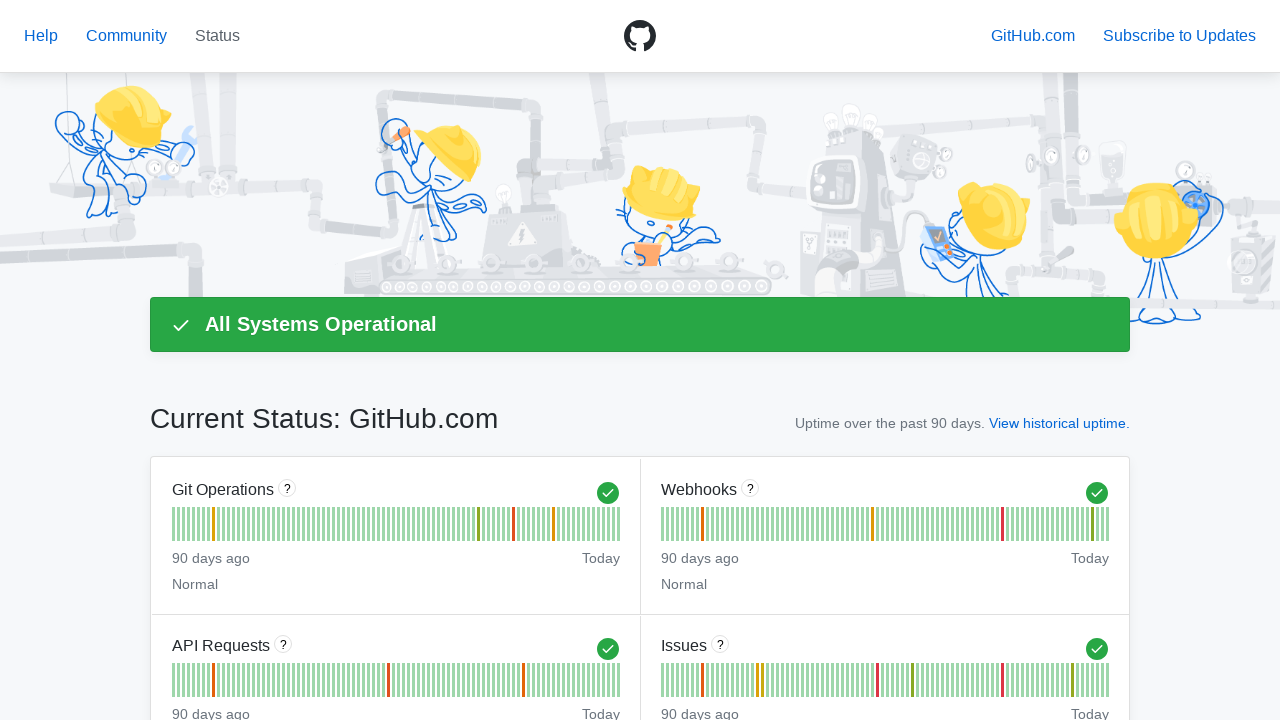

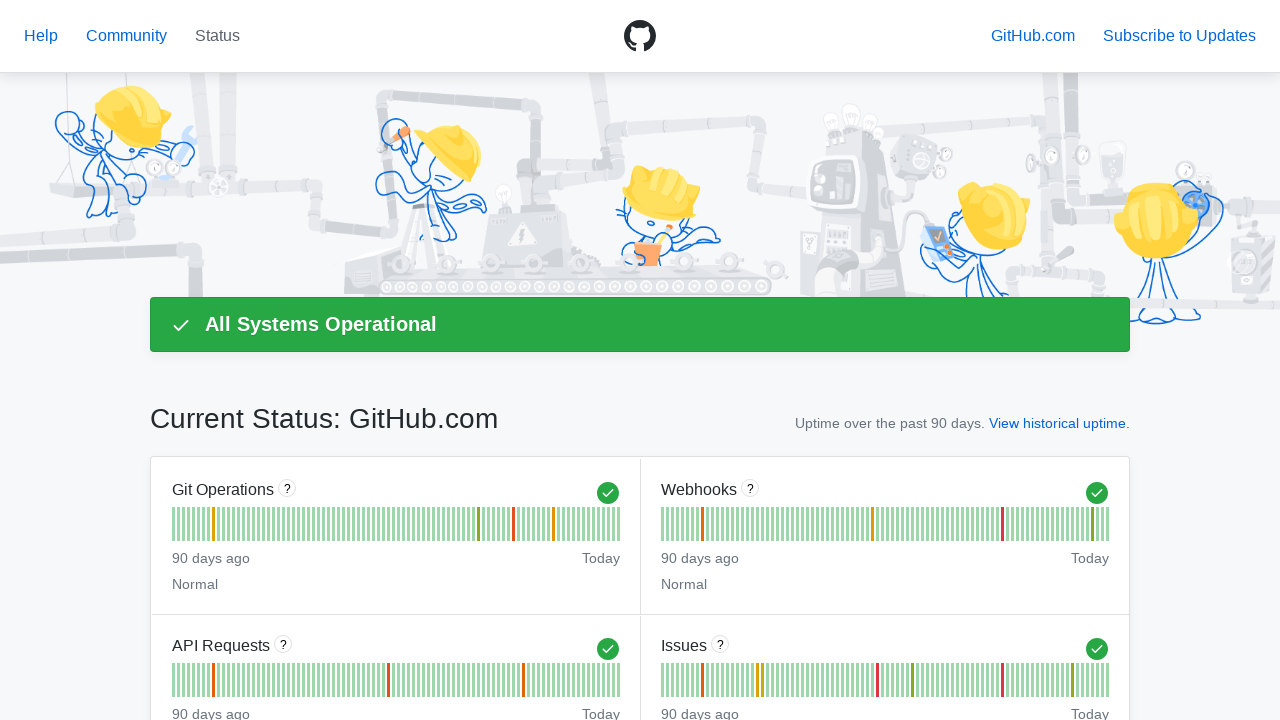